Tests JavaScript alert handling on W3Schools by switching to an iframe, clicking a button to trigger an alert, and accepting the alert dialog

Starting URL: https://www.w3schools.com/jsref/tryit.asp?filename=tryjsref_alert

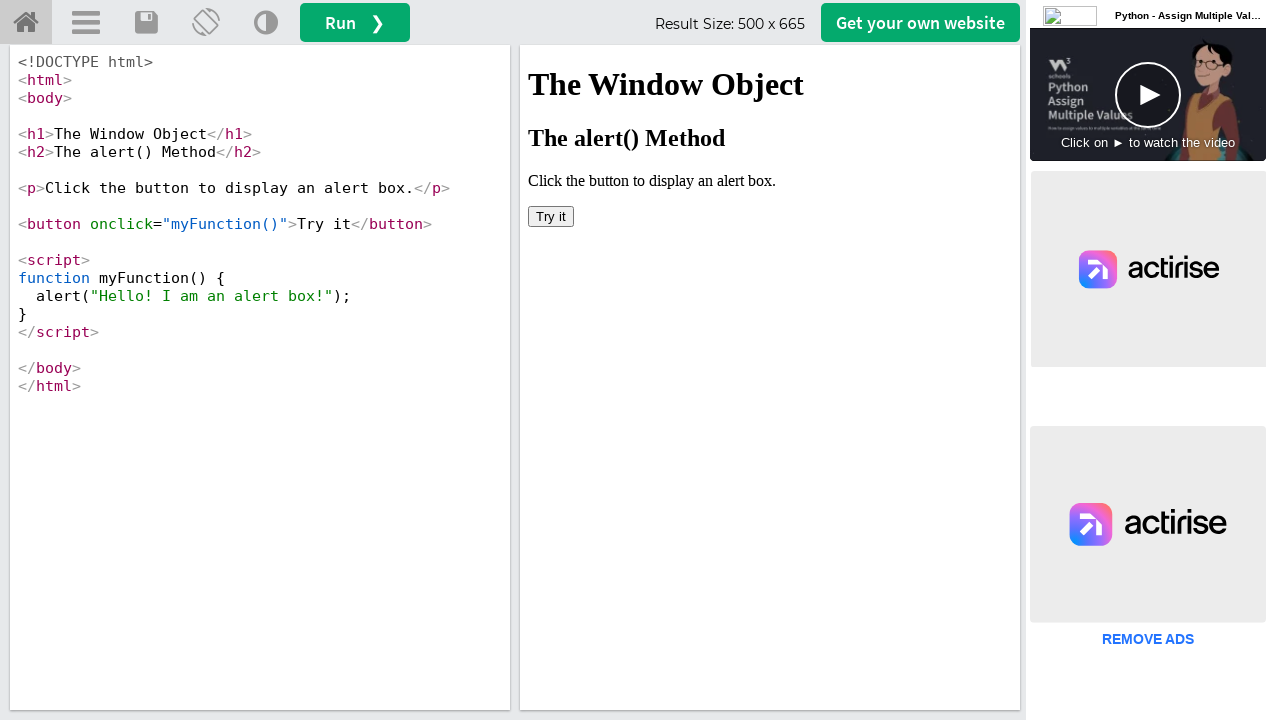

Located iframe containing the JavaScript alert example
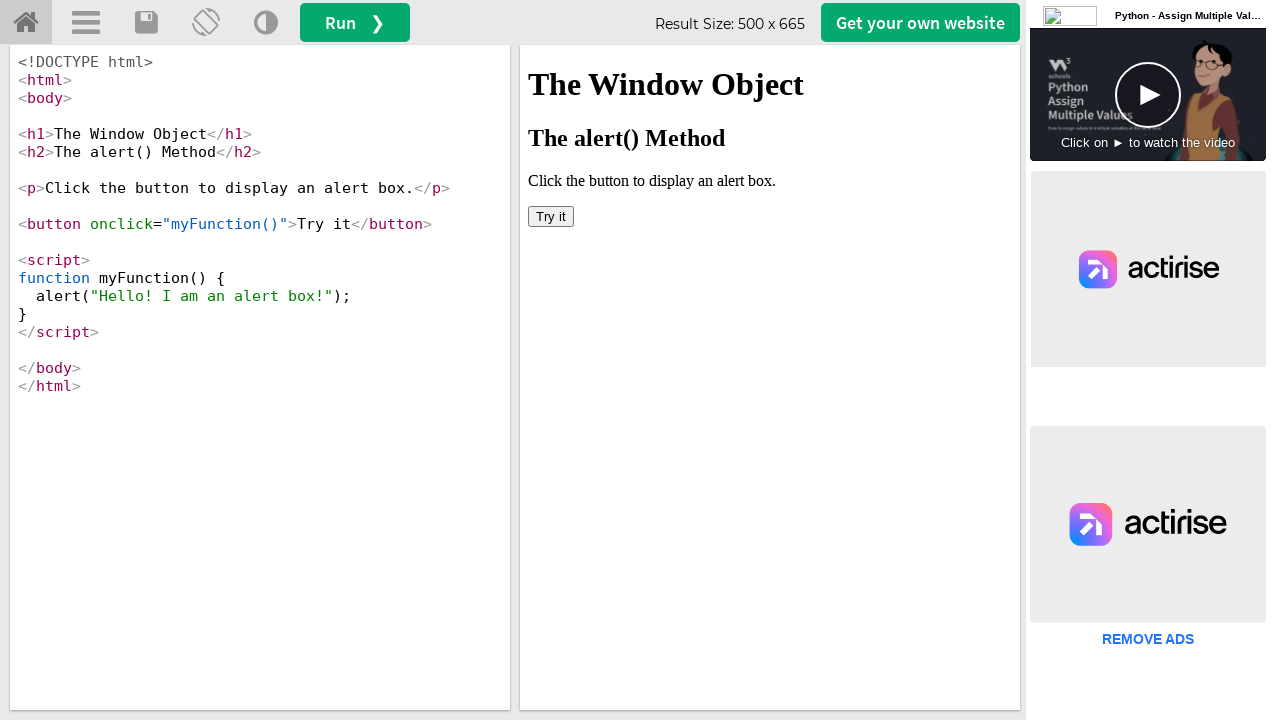

Clicked 'Try it' button to trigger JavaScript alert at (551, 216) on iframe[name='iframeResult'] >> internal:control=enter-frame >> button:text('Try 
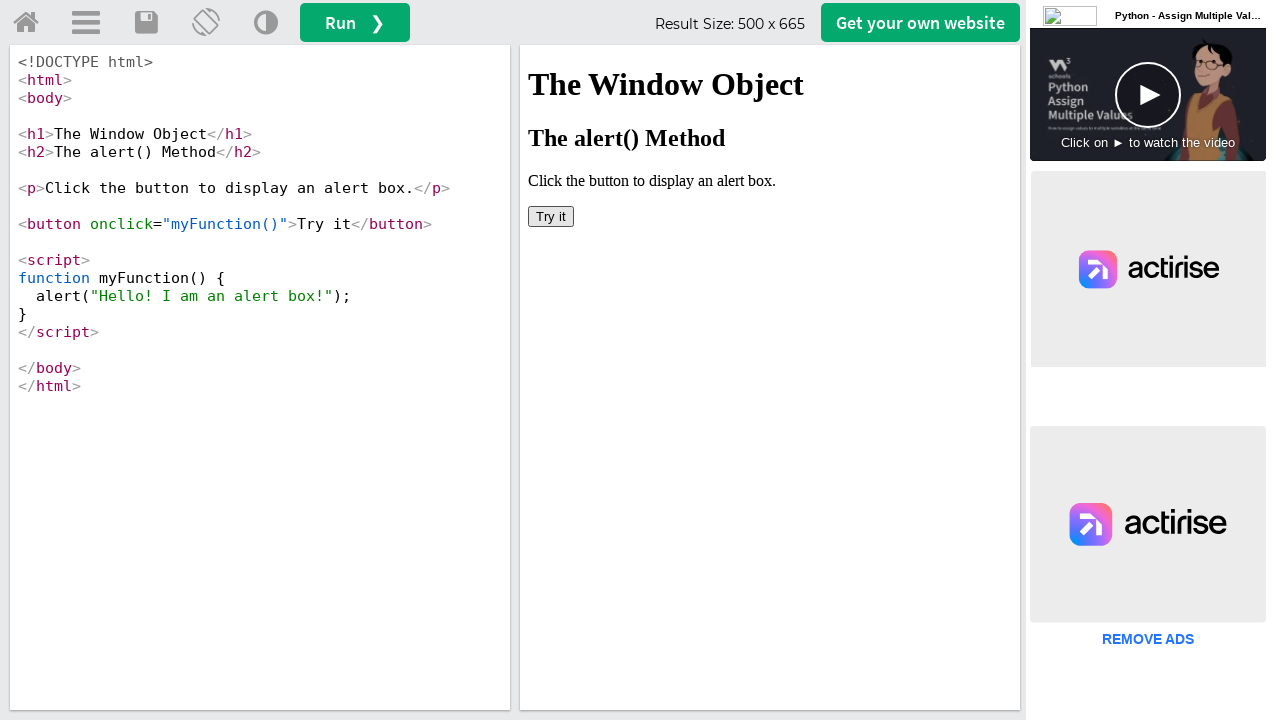

Set up dialog handler to accept alert
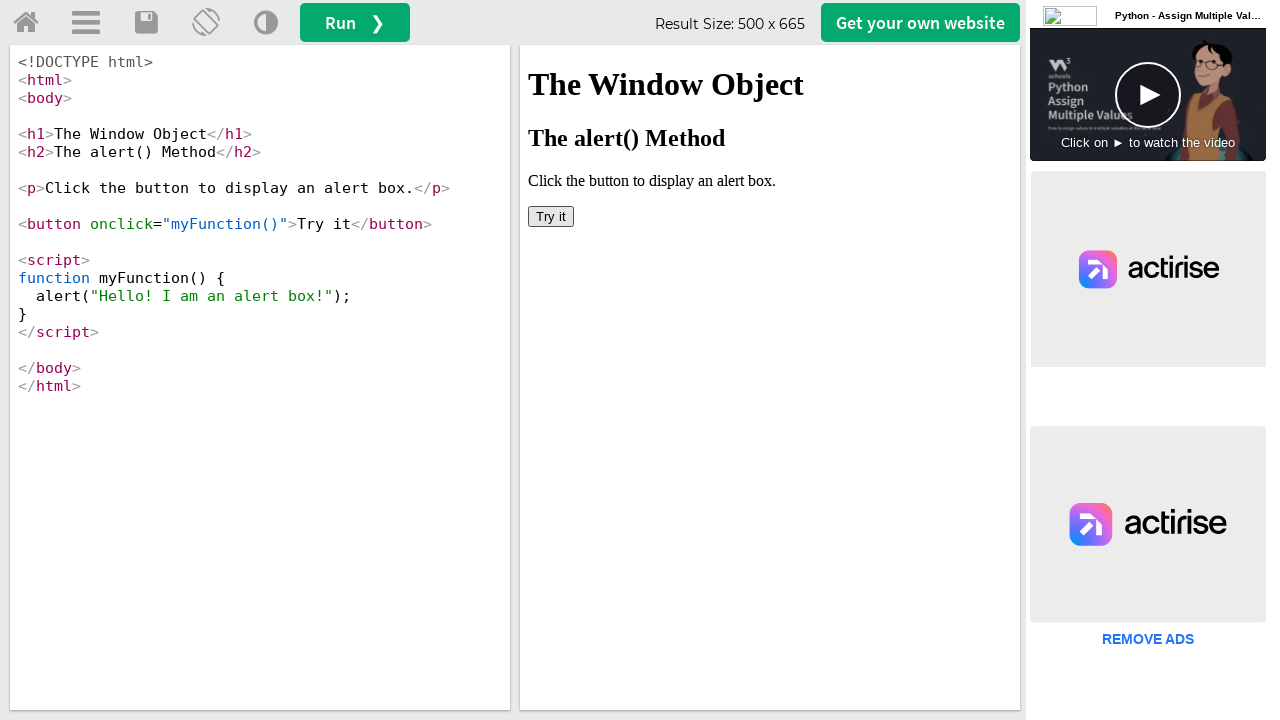

Waited for alert interaction to complete
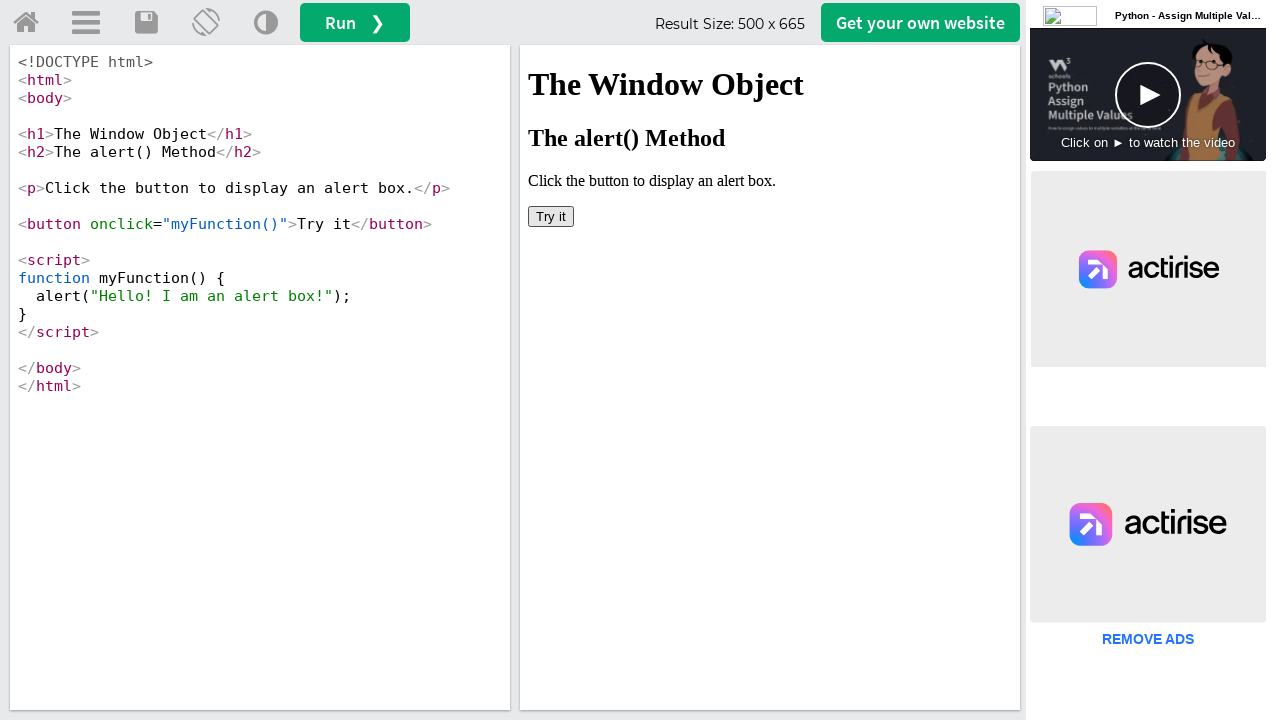

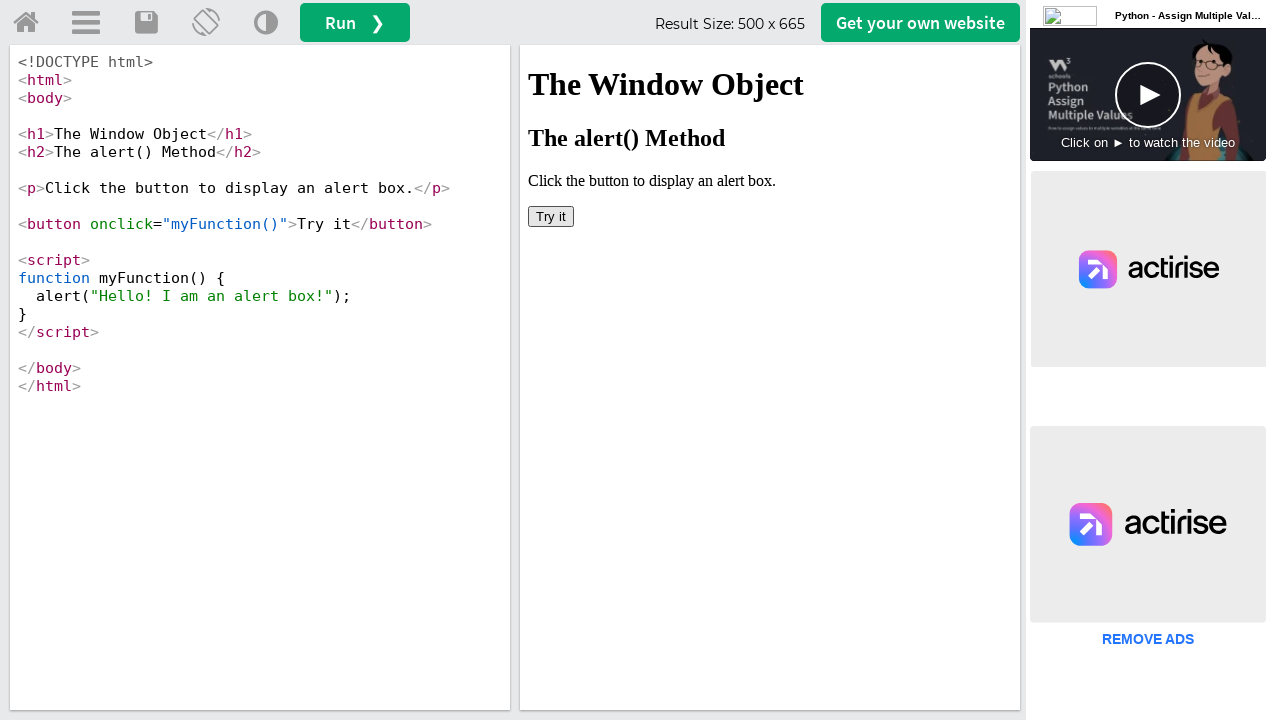